Navigates to a books listing page, scrolls to the bottom of the page using JavaScript executor, and verifies that book titles are displayed

Starting URL: https://www.booksbykilo.in/new-books

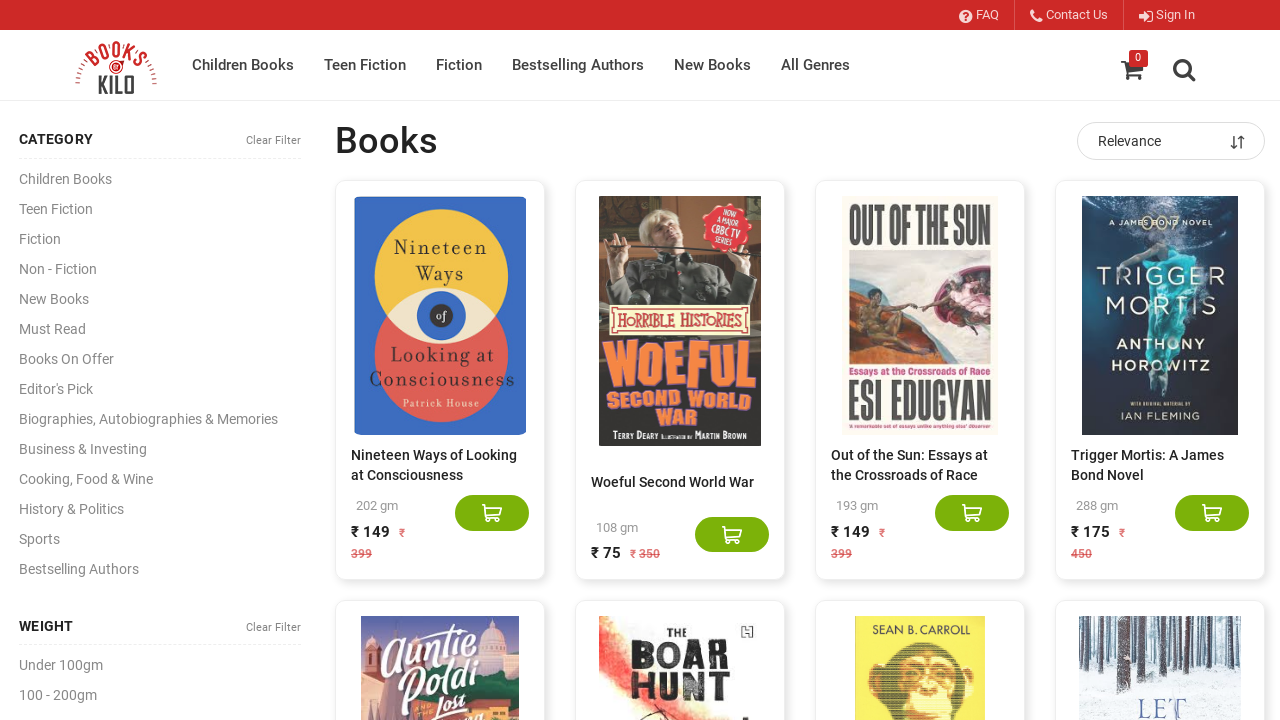

Navigated to books listing page at https://www.booksbykilo.in/new-books
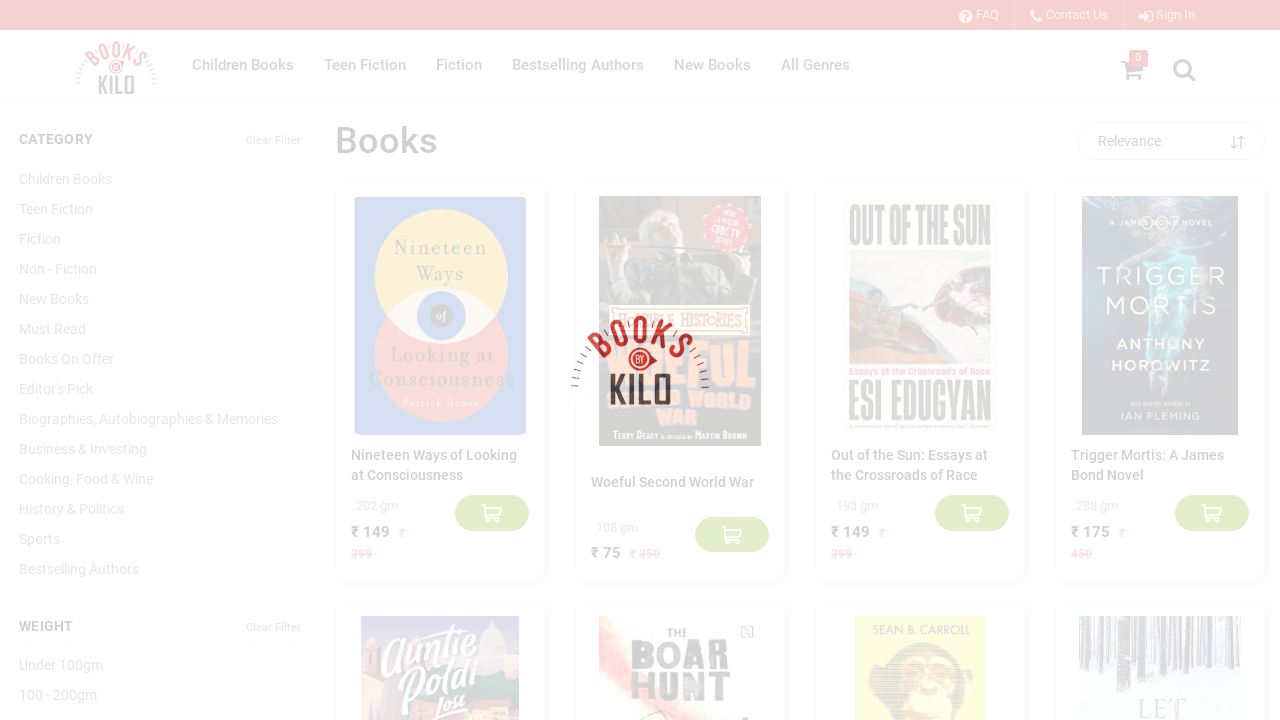

Scrolled to bottom of page using JavaScript executor
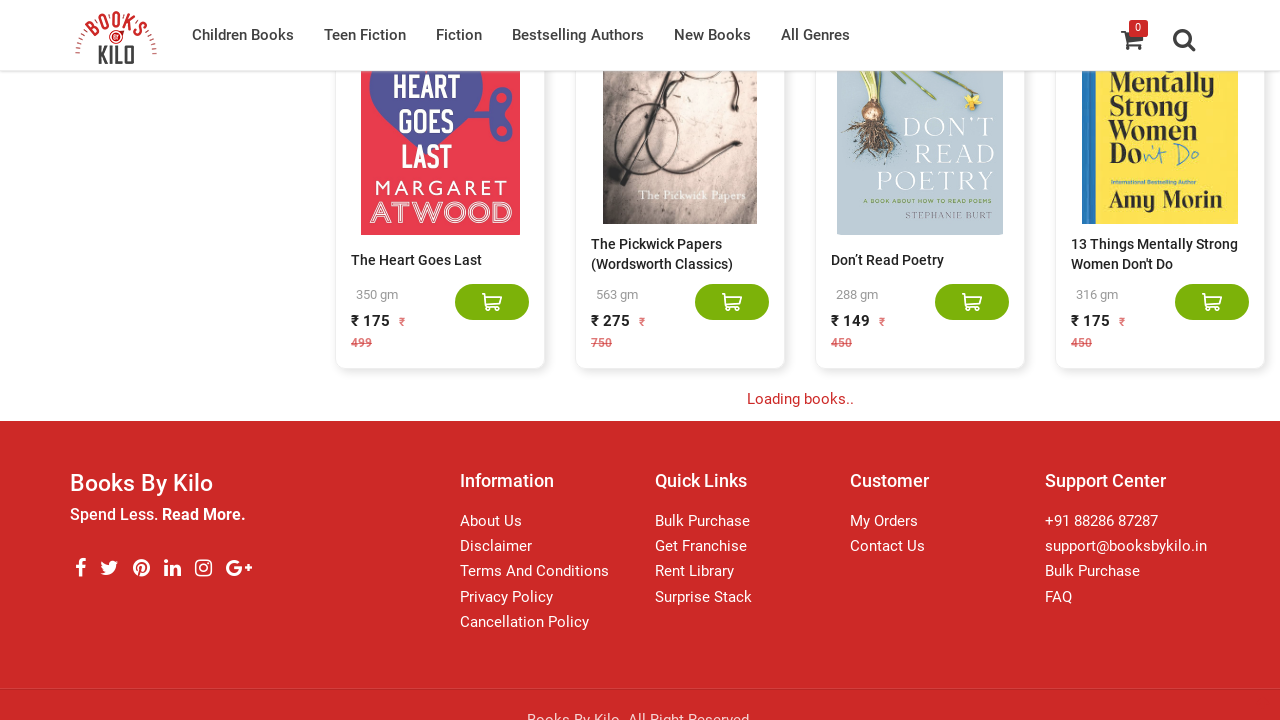

Waited for book titles to load in products div
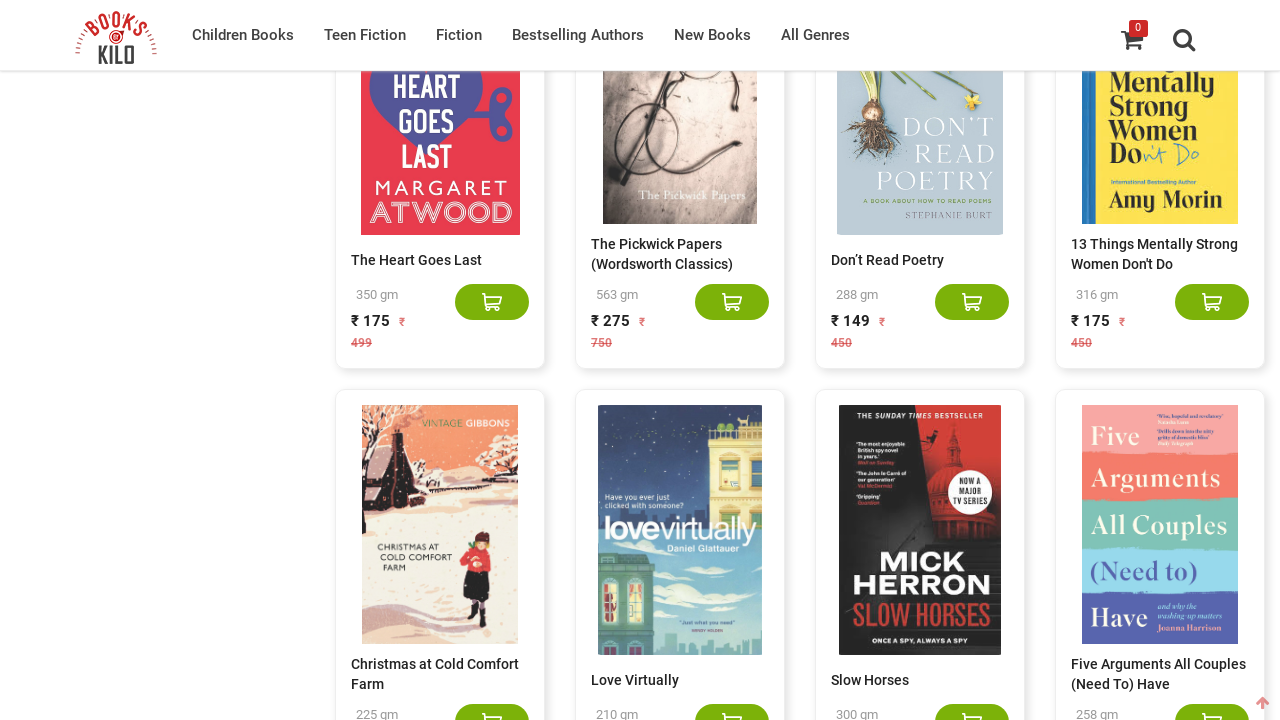

Verified 40 book titles are displayed on the page
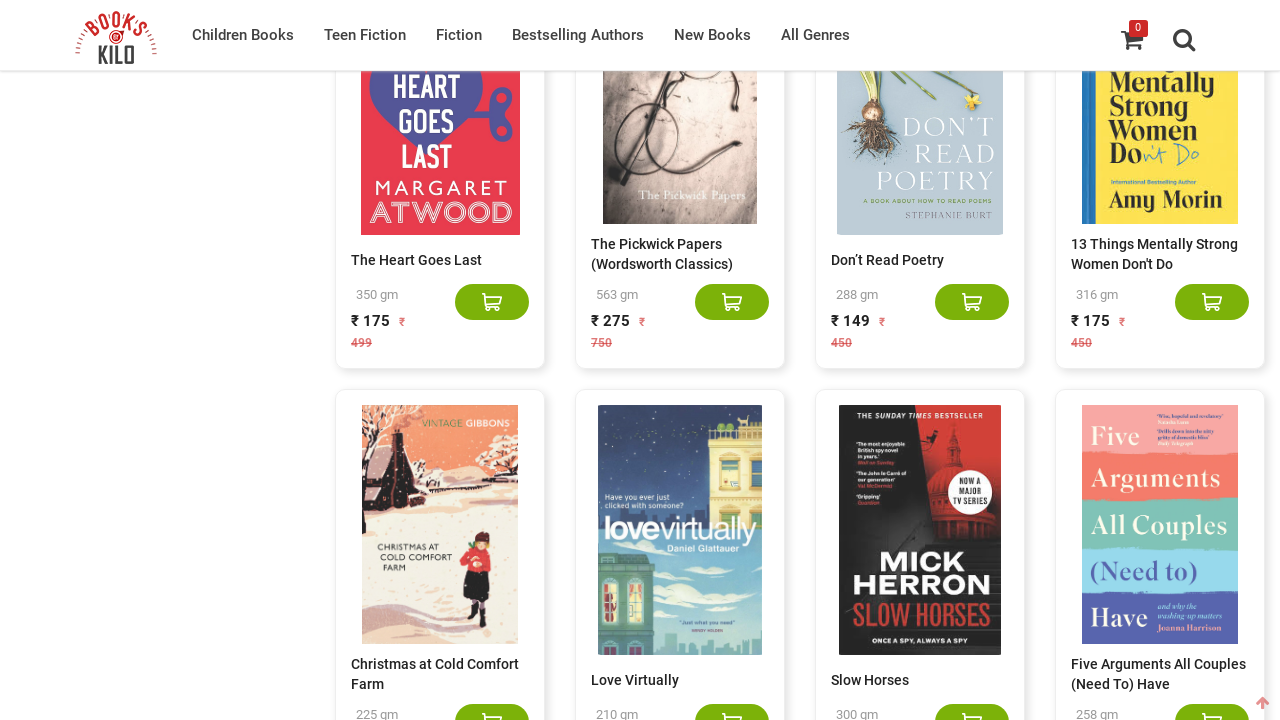

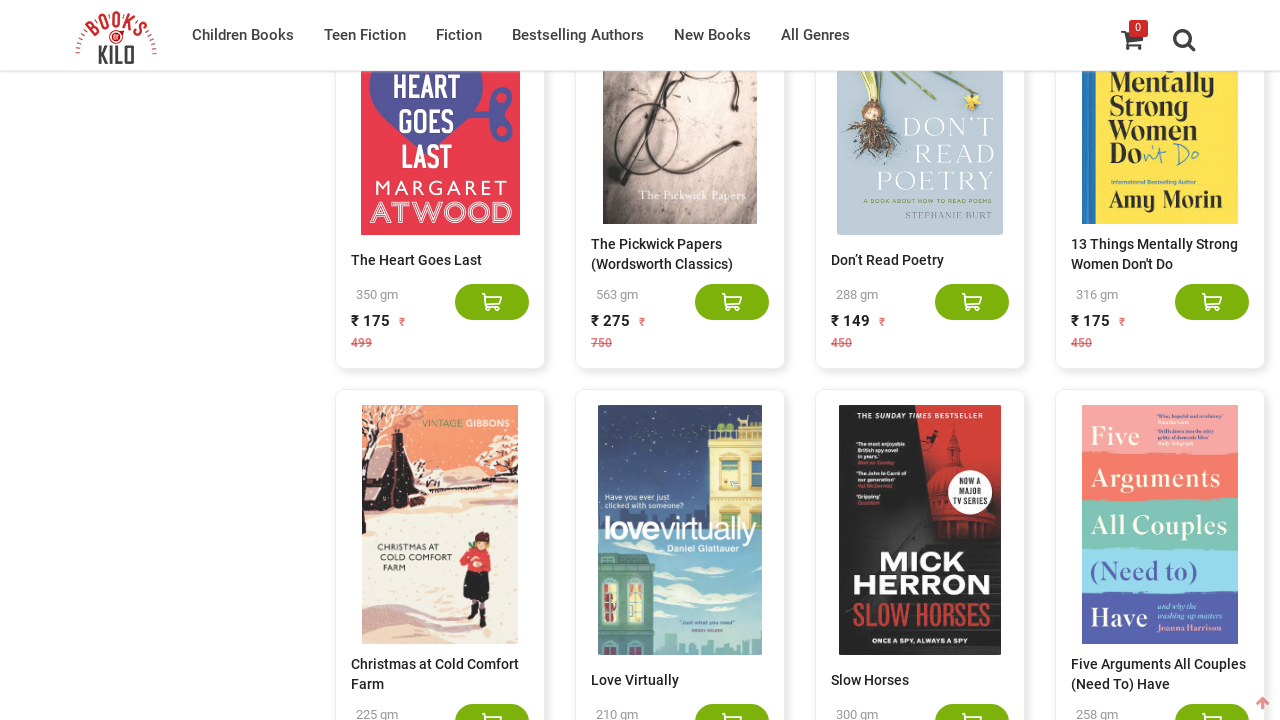